Fills out a Selenium practice form with personal information including first name, last name, gender, years of experience, date, profession, automation tools, and continent selection, then submits the form.

Starting URL: https://www.techlistic.com/p/selenium-practice-form.html

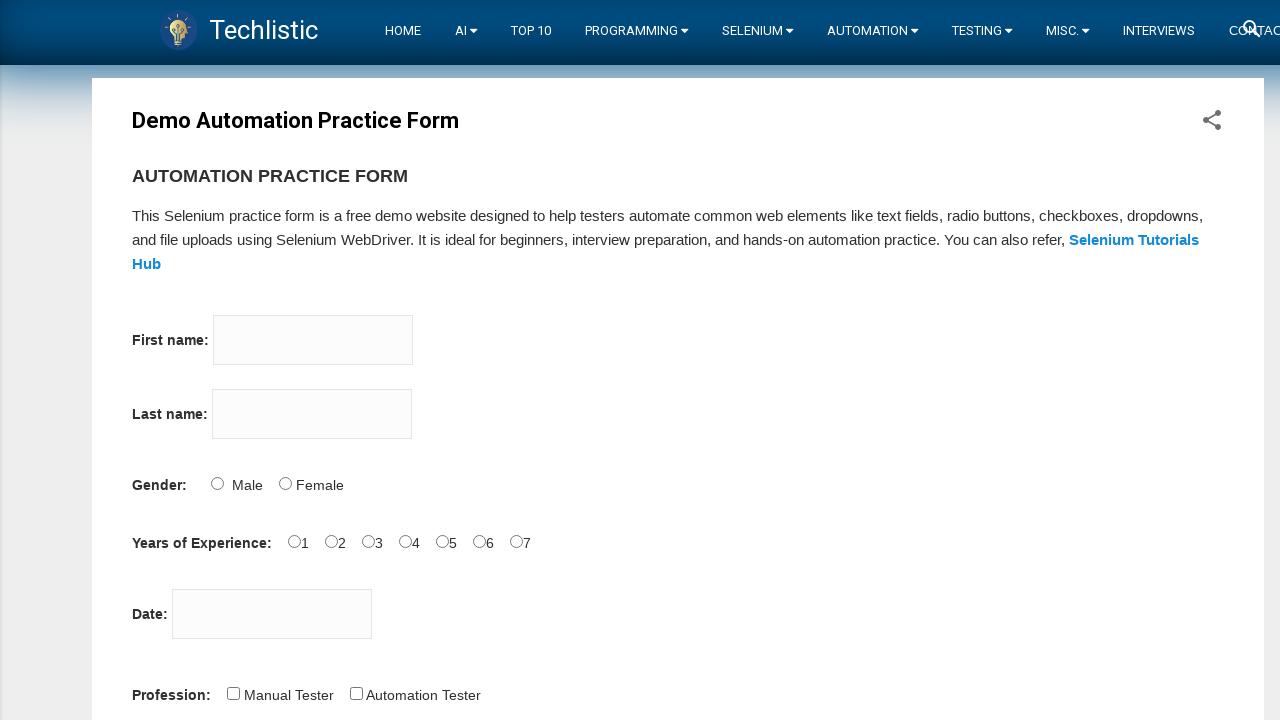

Filled first name field with 'Mariana' on input[name='firstname']
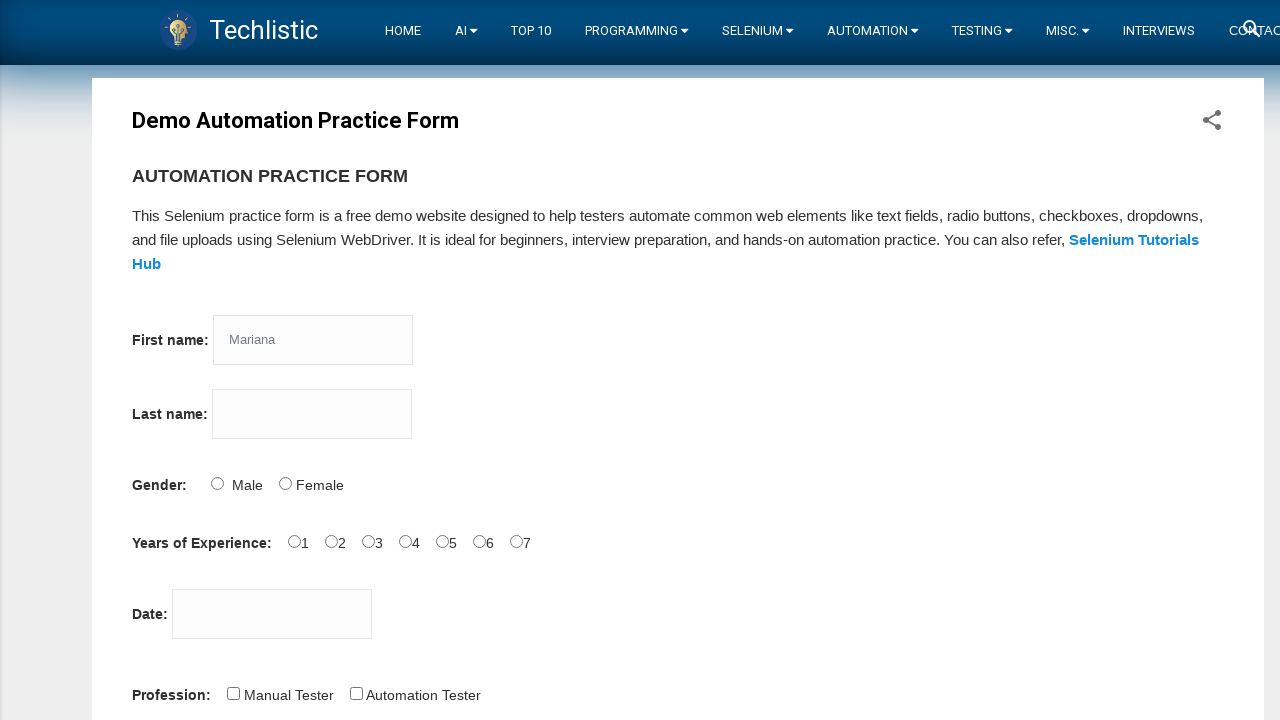

Filled last name field with 'Rodriguez' on input[name='lastname']
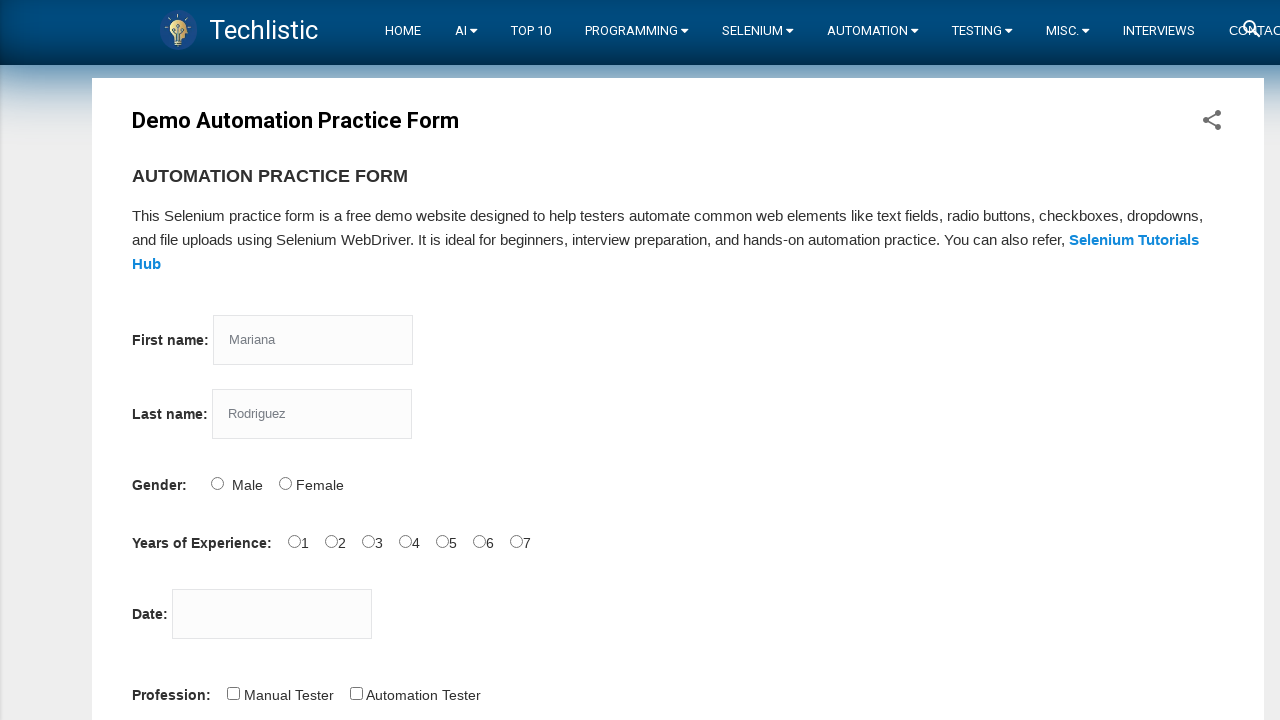

Selected Female gender option at (285, 483) on input#sex-1
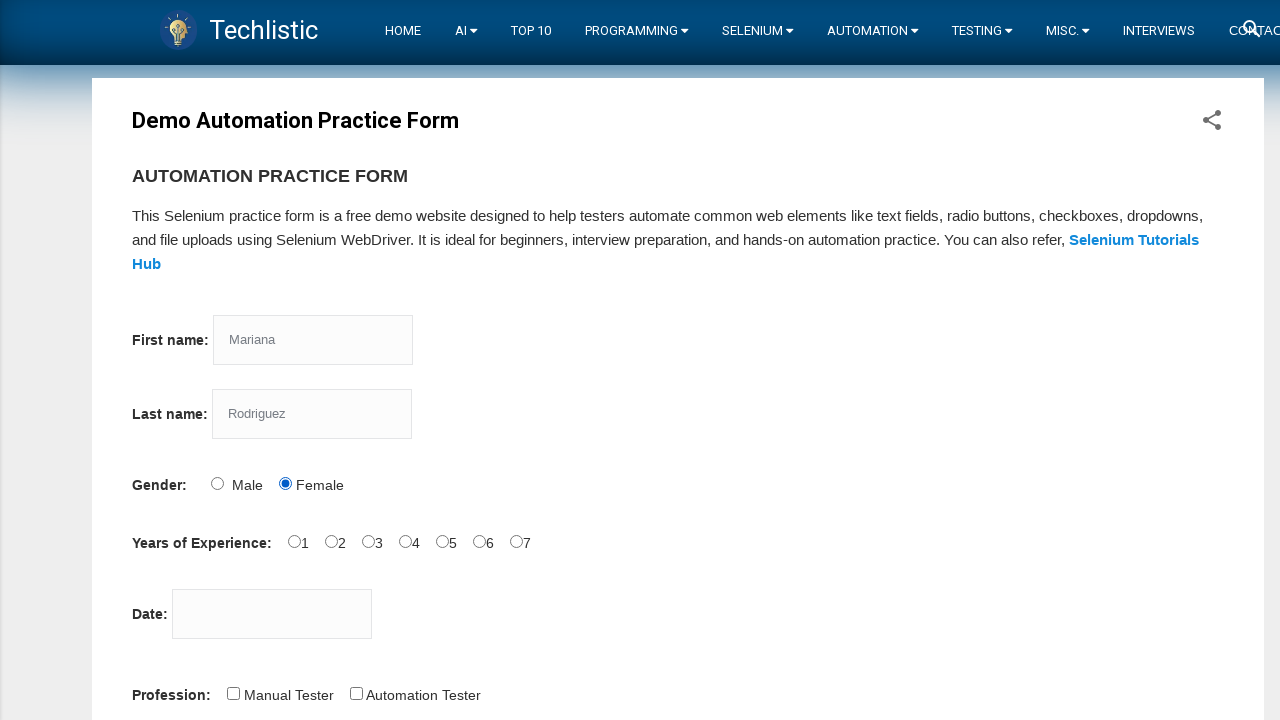

Selected 0 years of experience at (294, 541) on input#exp-0
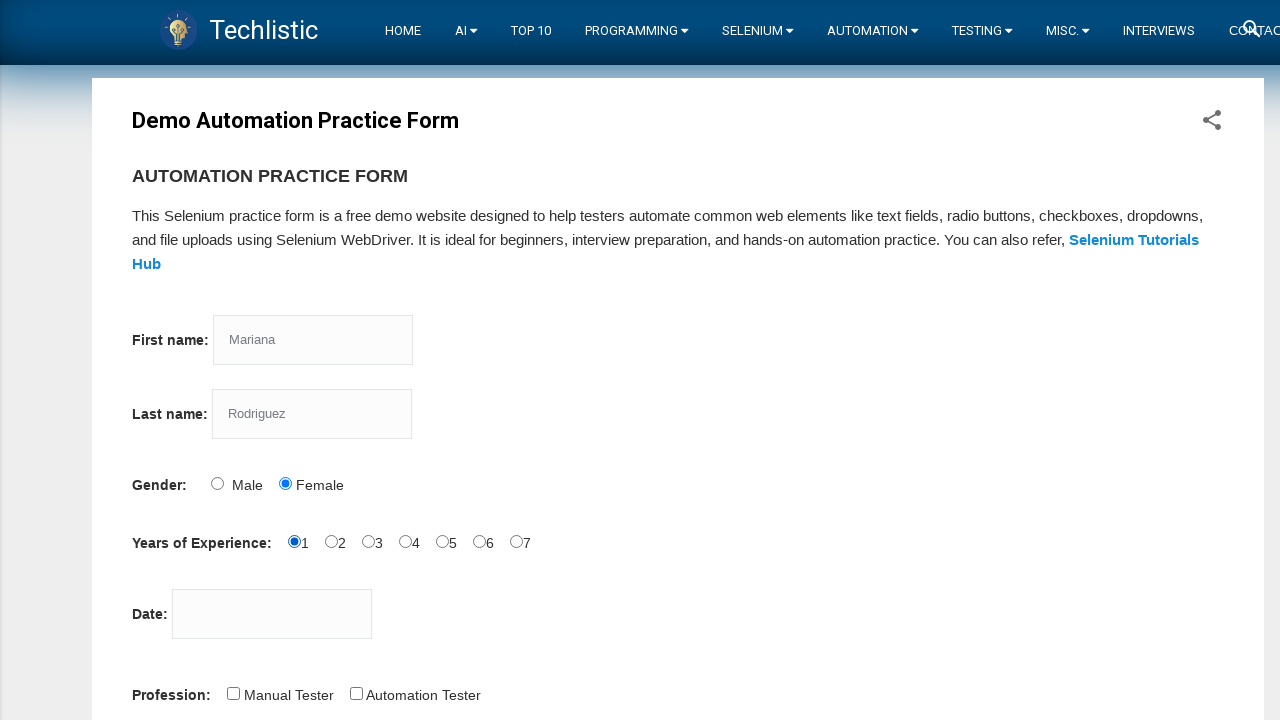

Filled date field with '25/03/2025' on input#datepicker
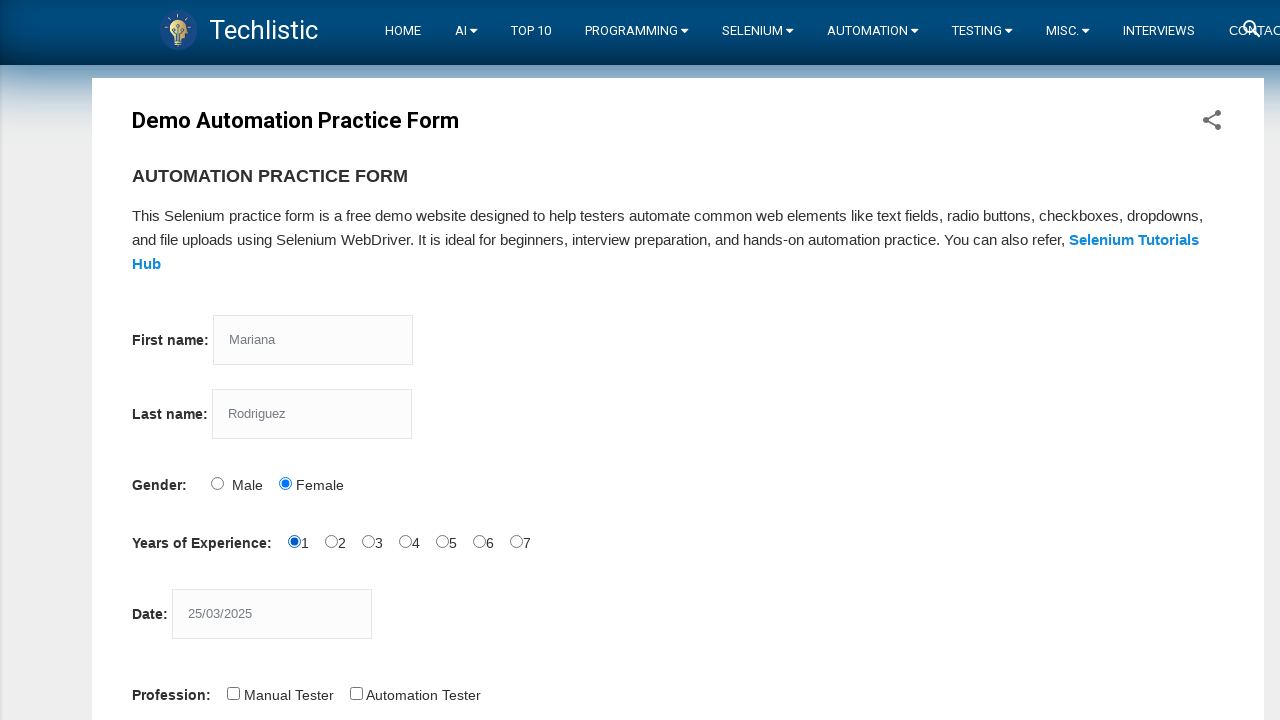

Selected Software Engineer profession at (356, 693) on input#profession-1
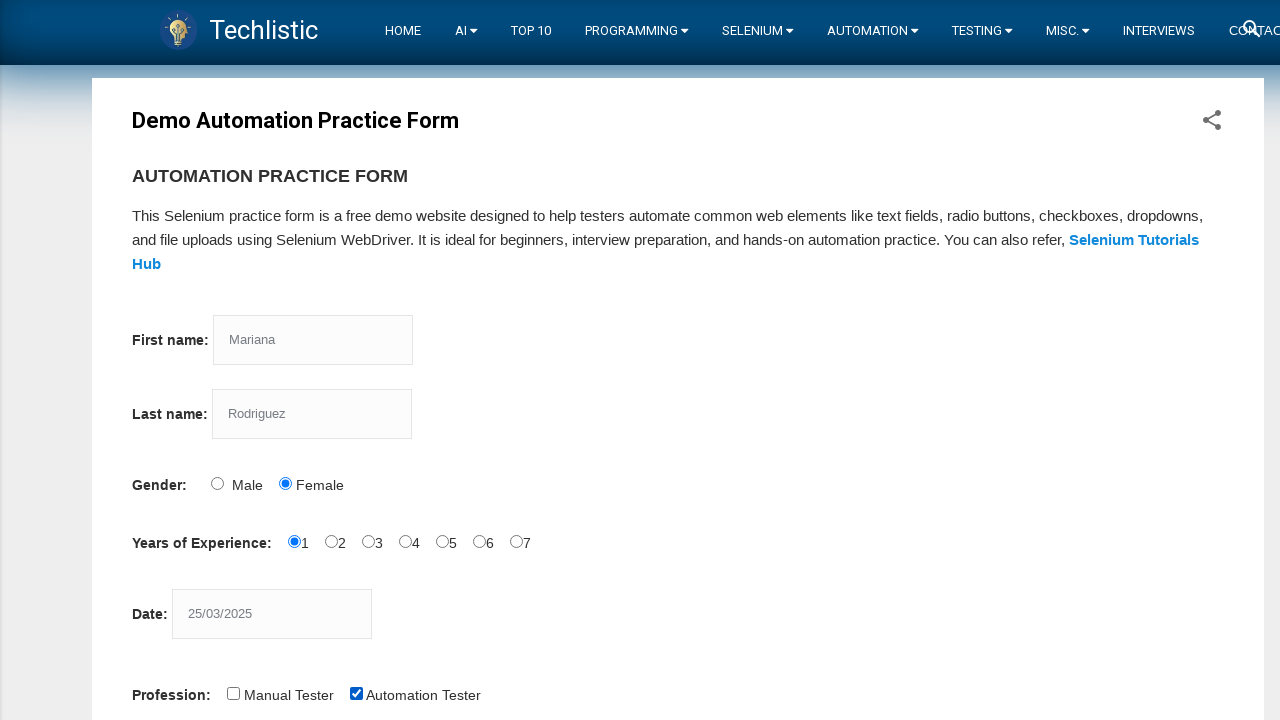

Selected Selenium WebDriver automation tool at (446, 360) on input#tool-2
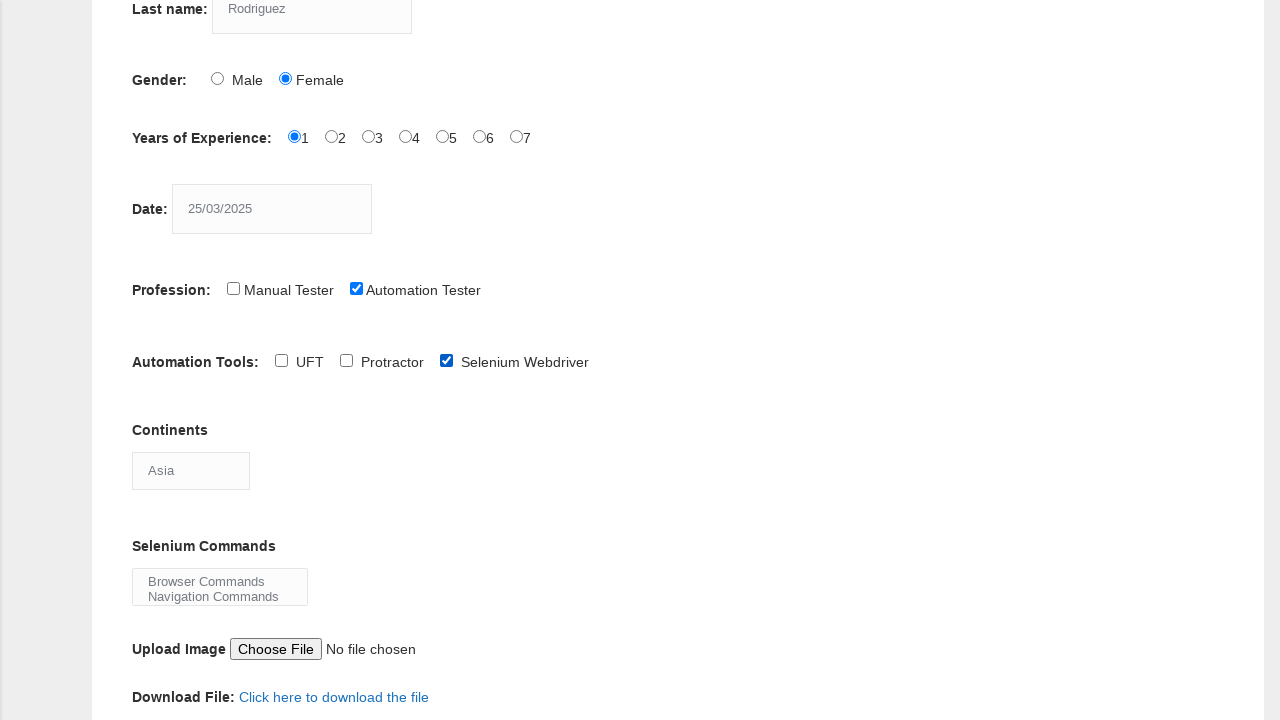

Clicked continents dropdown at (191, 470) on select#continents
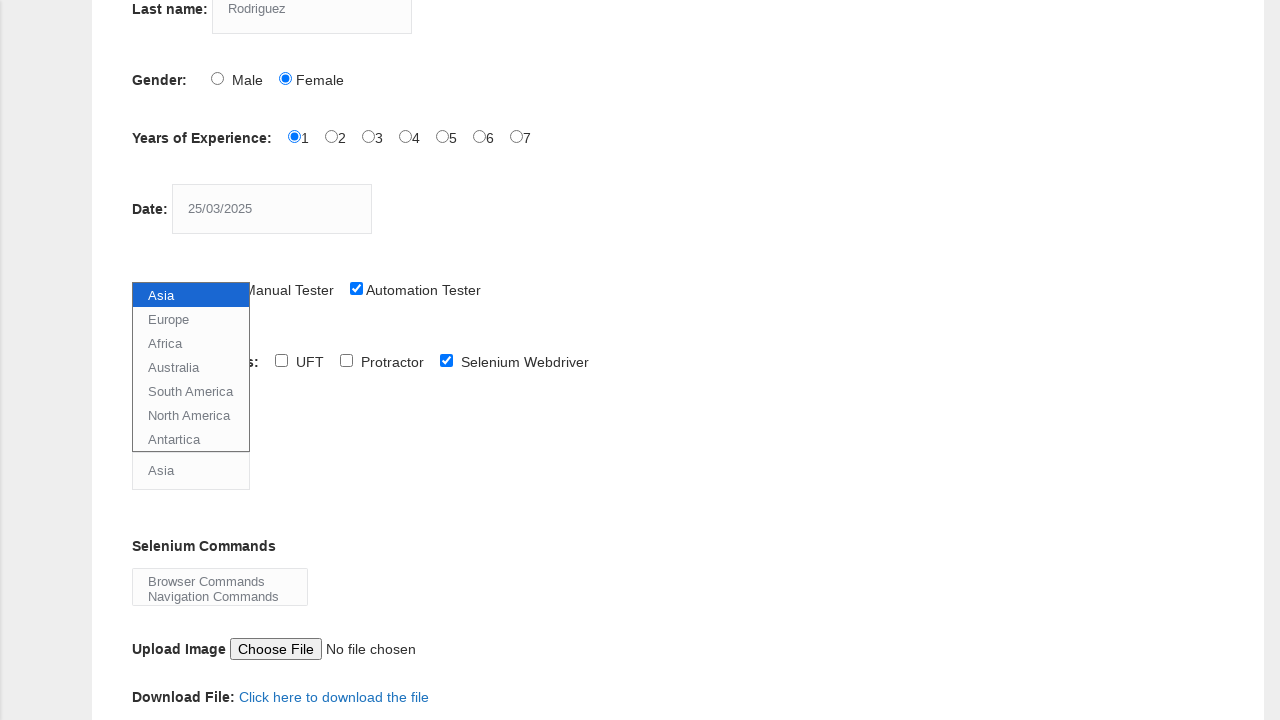

Selected Asia from continents dropdown on select#continents
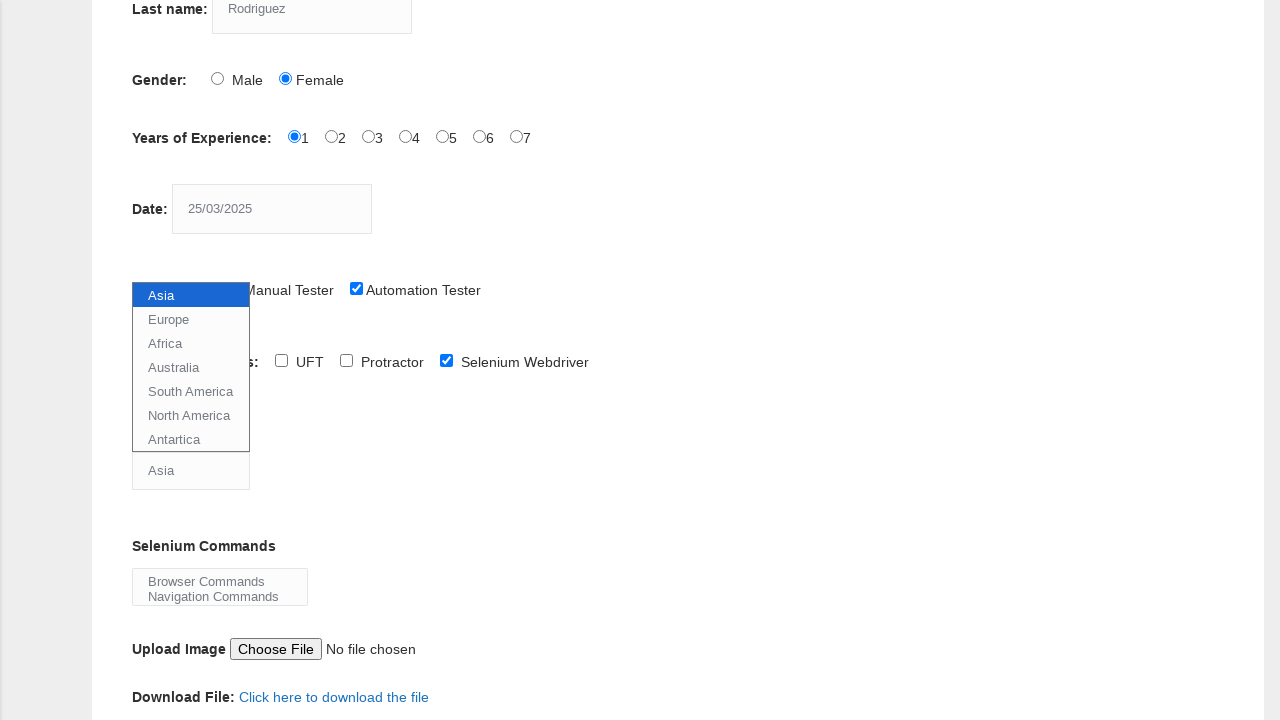

Clicked submit button to submit the form at (157, 360) on button#submit
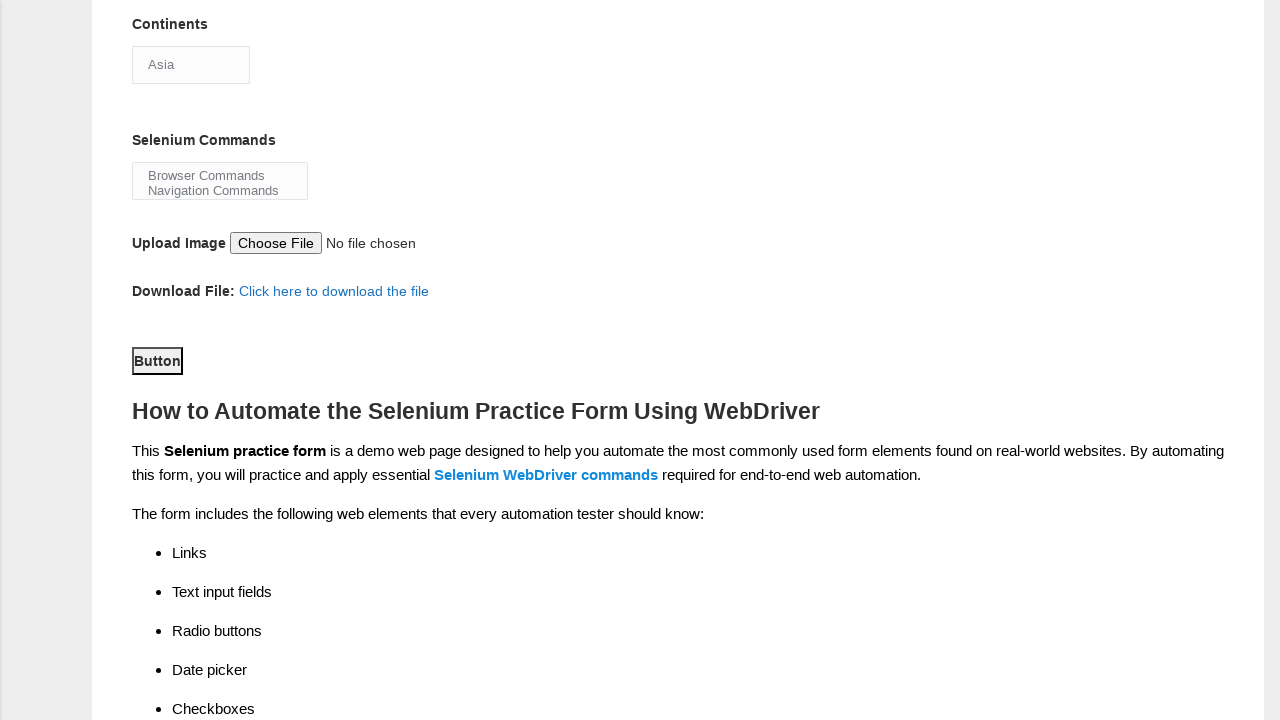

Waited 2 seconds for form submission to process
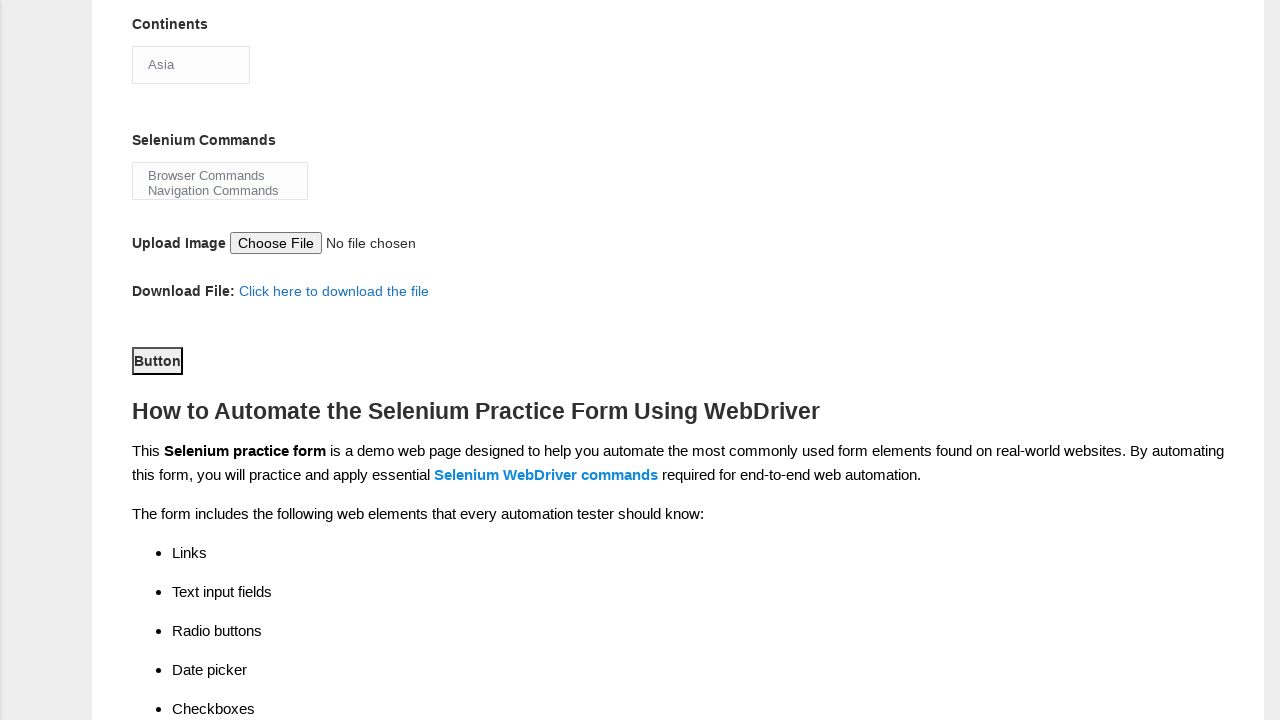

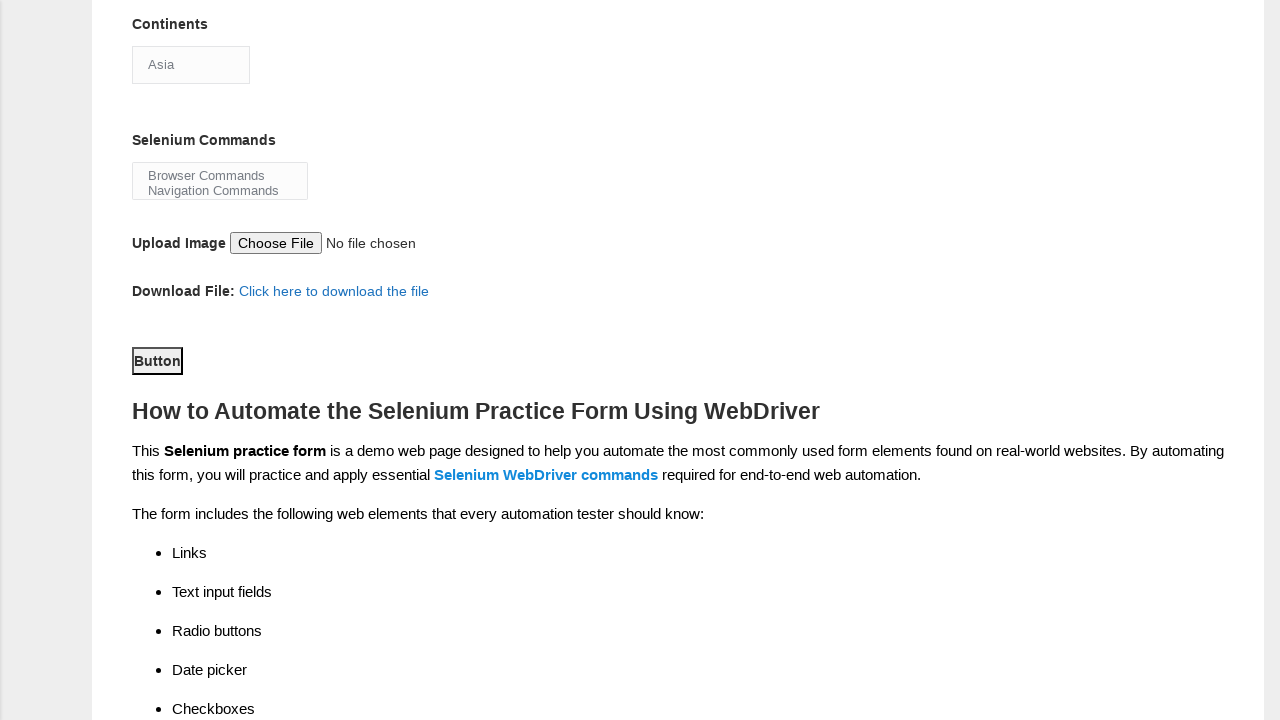